Tests handling of JavaScript alerts including simple alert, confirmation dialog, and prompt dialog by accepting, dismissing, and entering text

Starting URL: https://syntaxprojects.com/javascript-alert-box-demo.php

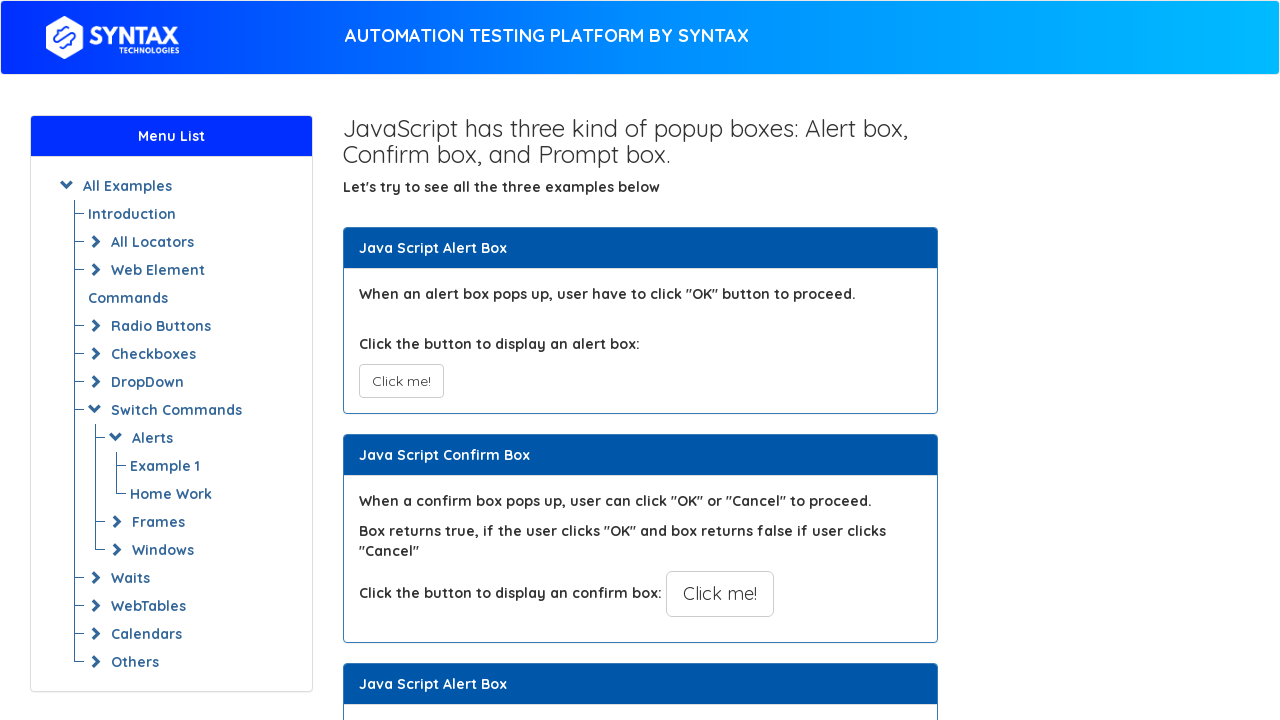

Navigated to JavaScript alert box demo page
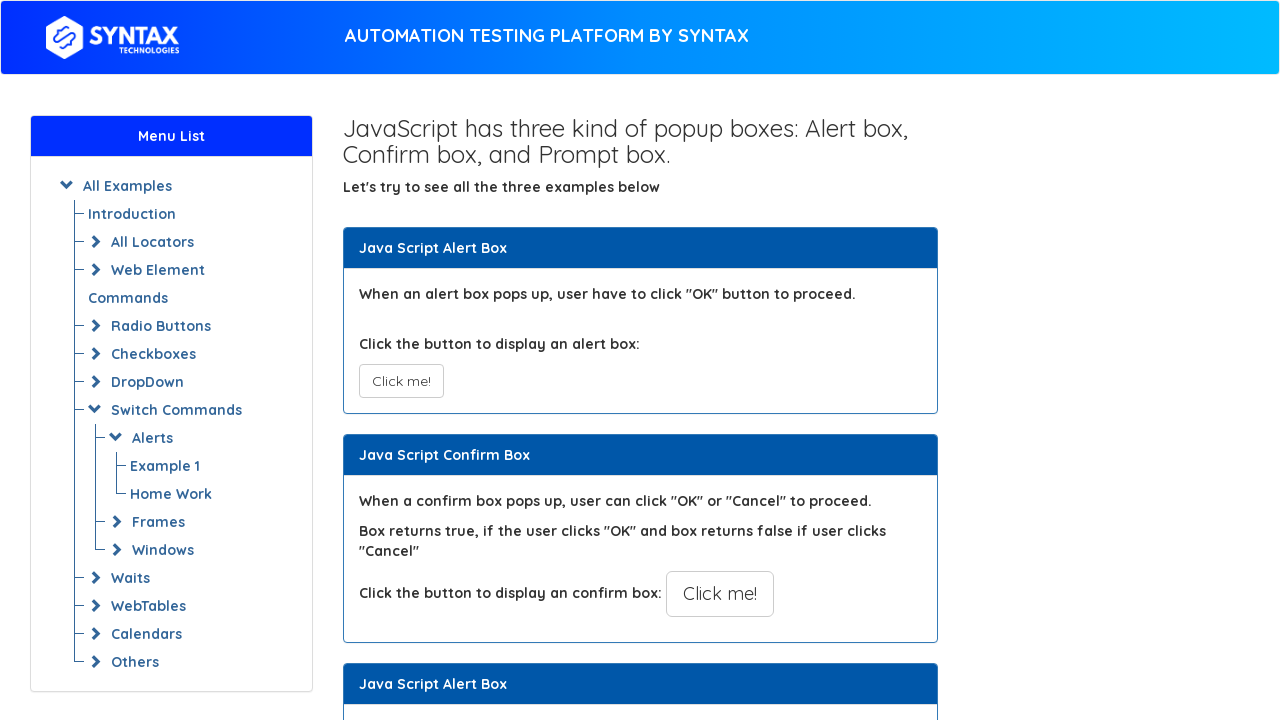

Clicked button to trigger simple alert at (401, 381) on xpath=//button[@onclick='myAlertFunction()']
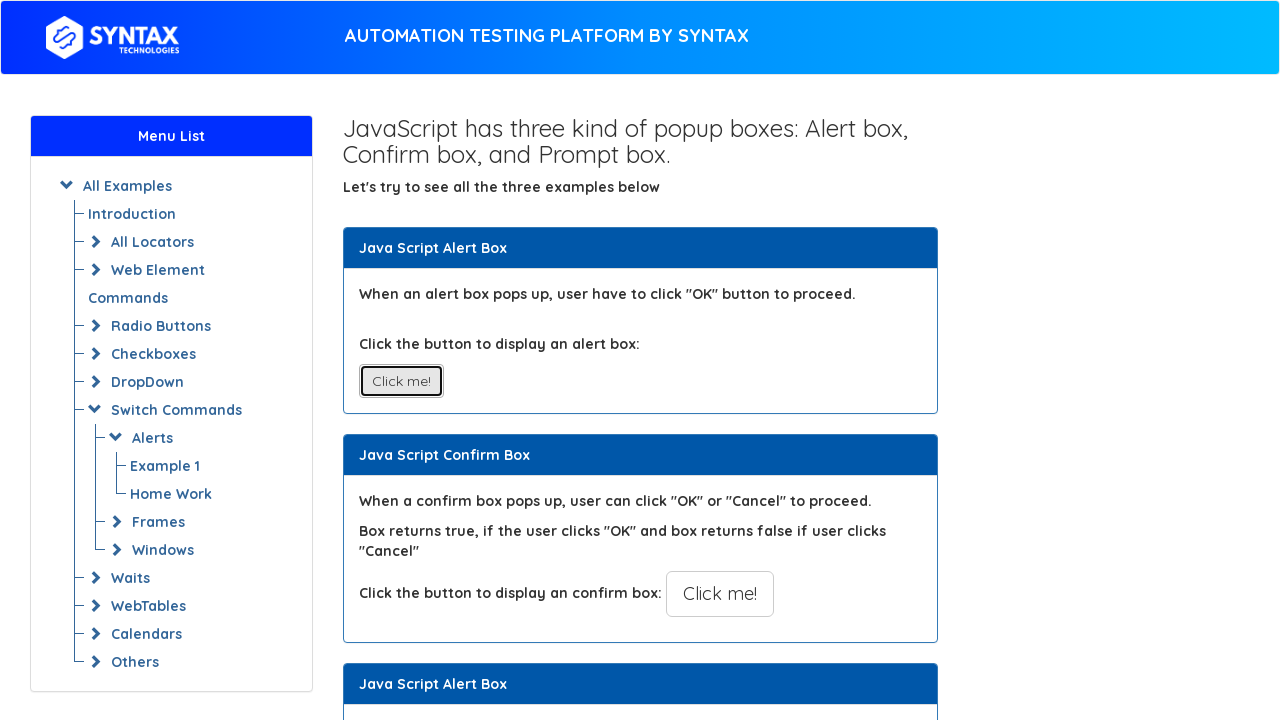

Set up dialog handler to accept alerts
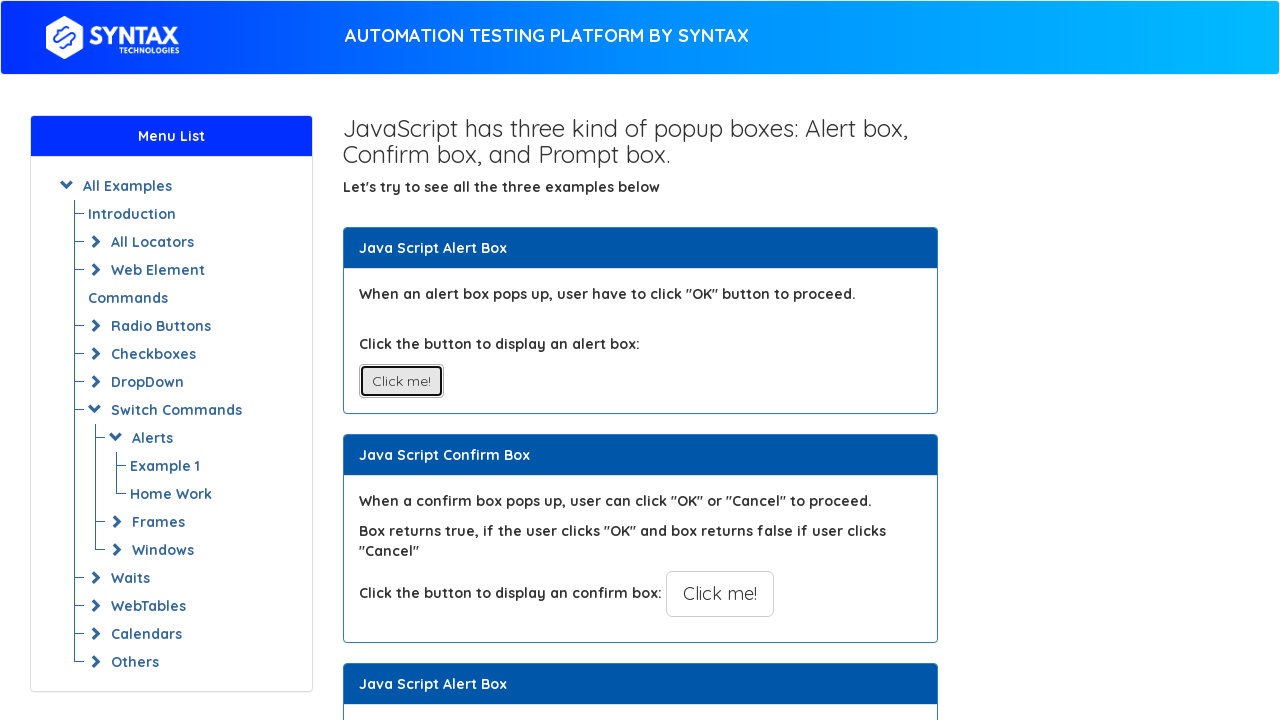

Clicked button to trigger confirmation dialog at (720, 594) on xpath=//button[@onclick='myConfirmFunction()']
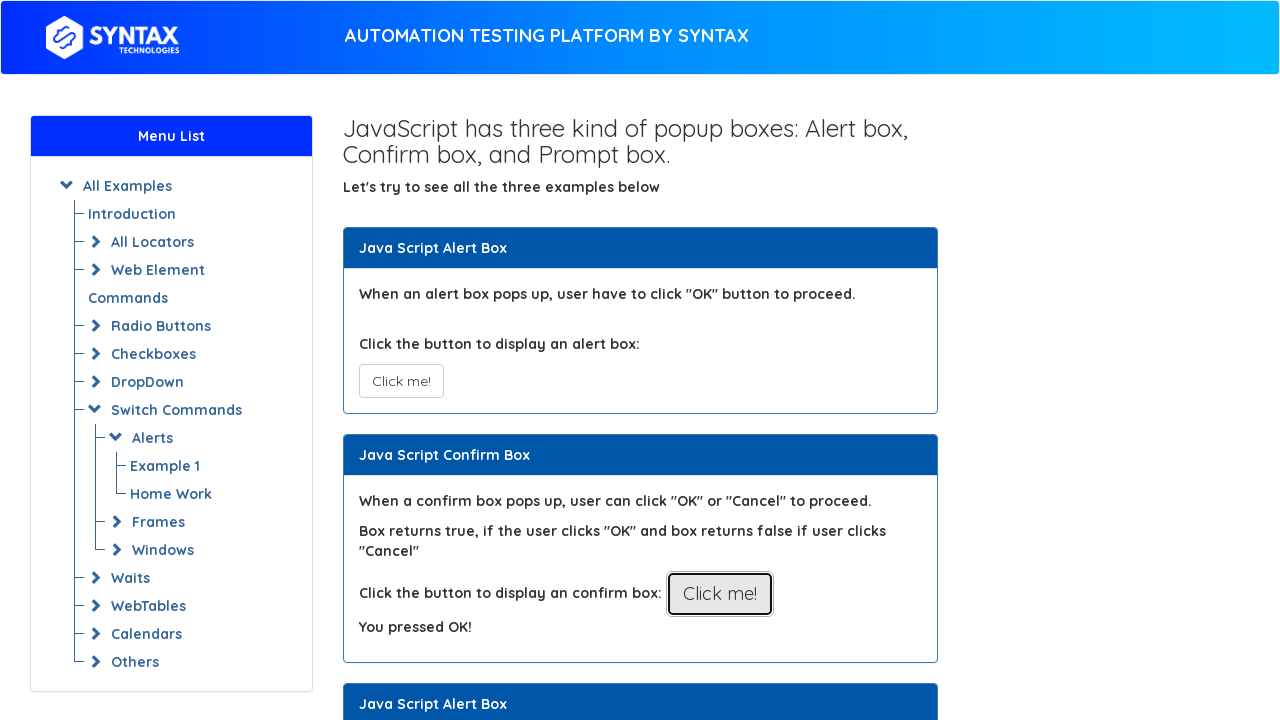

Set up dialog handler to dismiss confirmation dialog
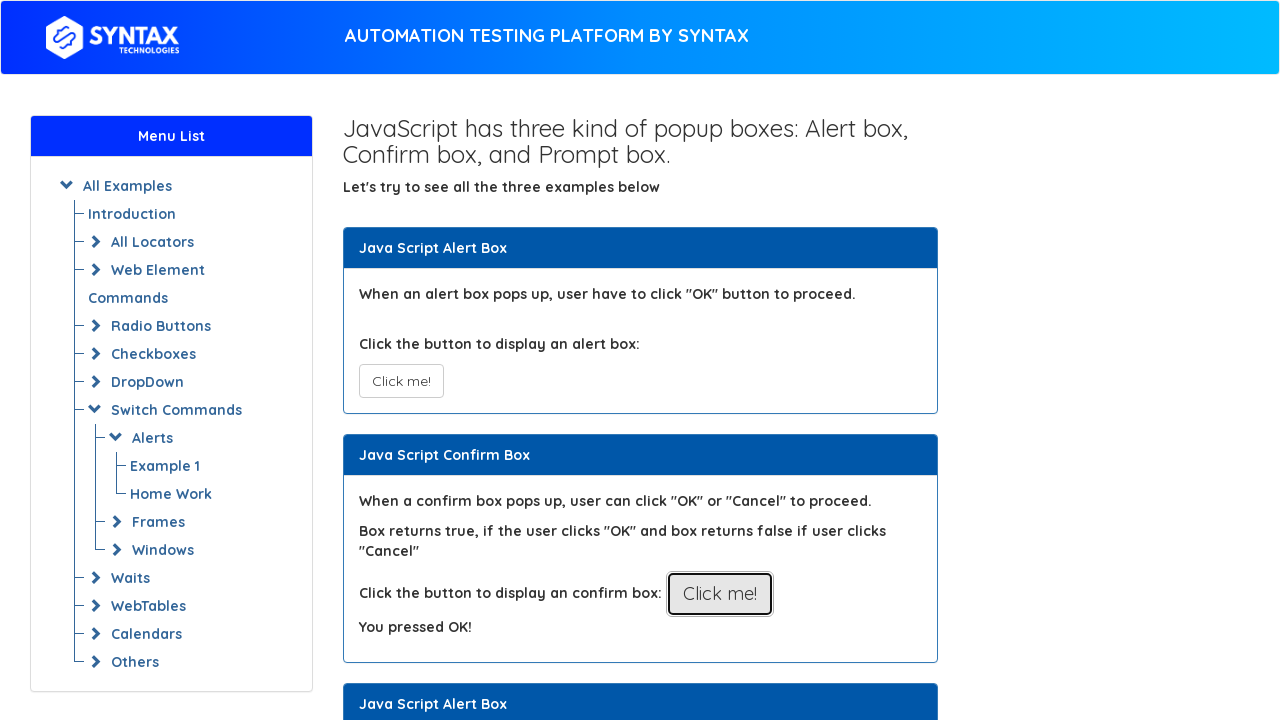

Clicked button to trigger prompt dialog at (714, 360) on xpath=//button[@onclick='myPromptFunction()']
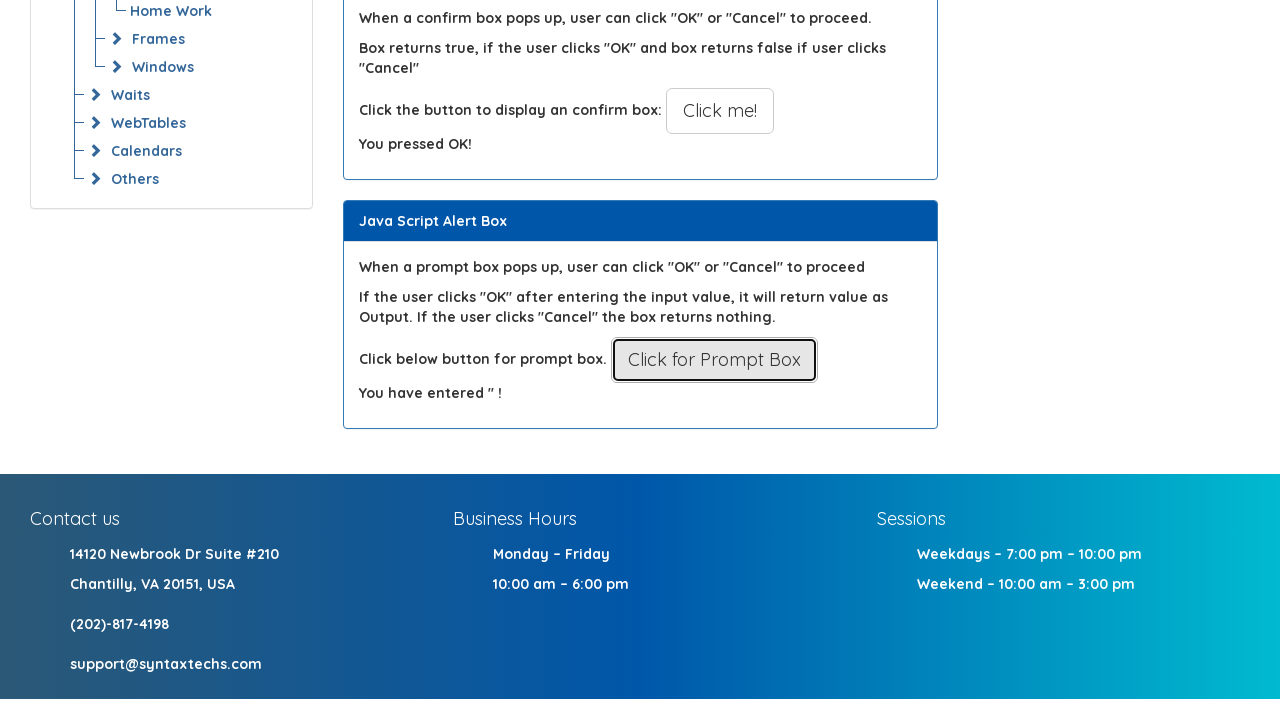

Set up dialog handler to enter text 'abracadabra' and accept prompt
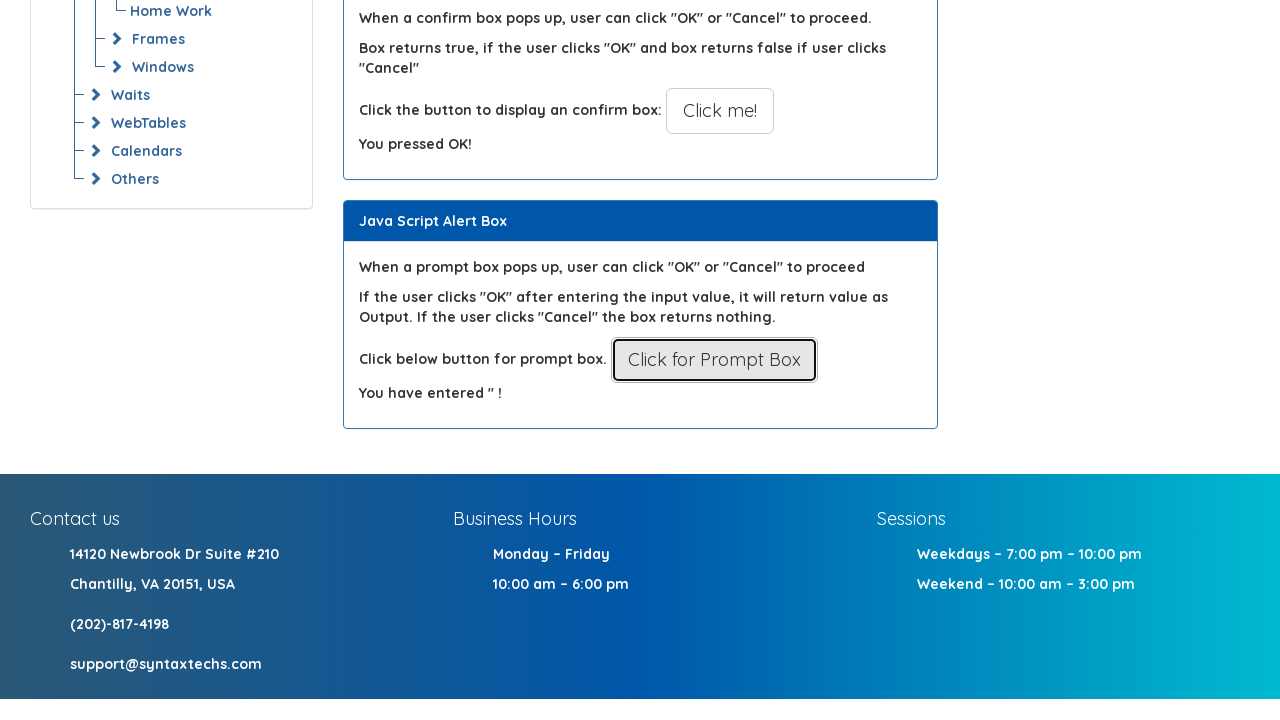

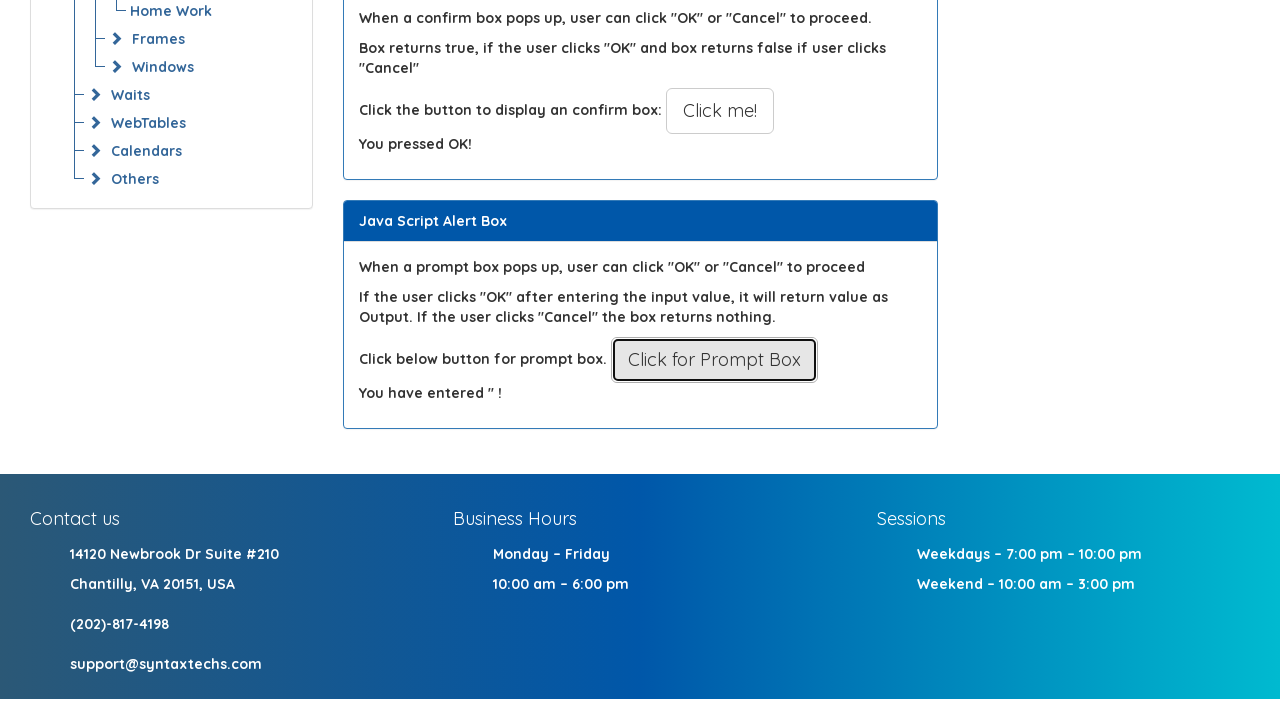